Tests interaction with a web table by verifying the table exists, counting rows and columns, and reading specific cell data to ensure the table structure is properly rendered.

Starting URL: https://rahulshettyacademy.com/AutomationPractice/

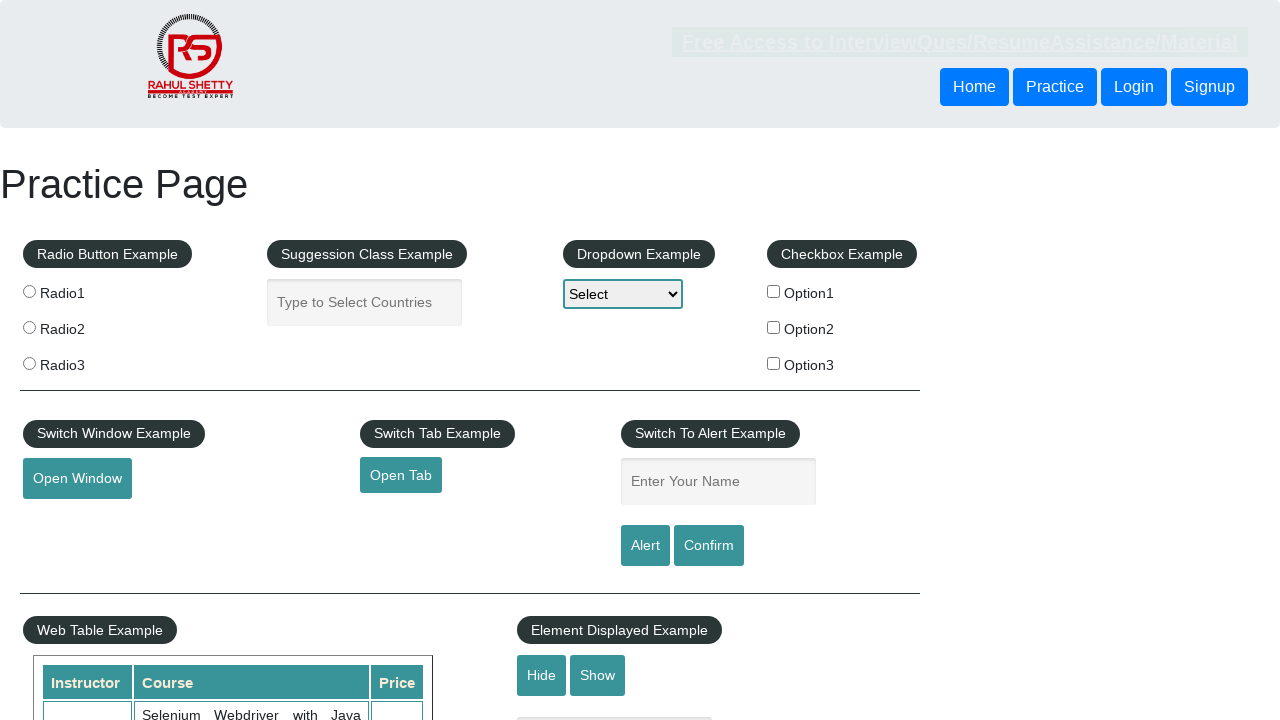

Waited for courses table to be visible
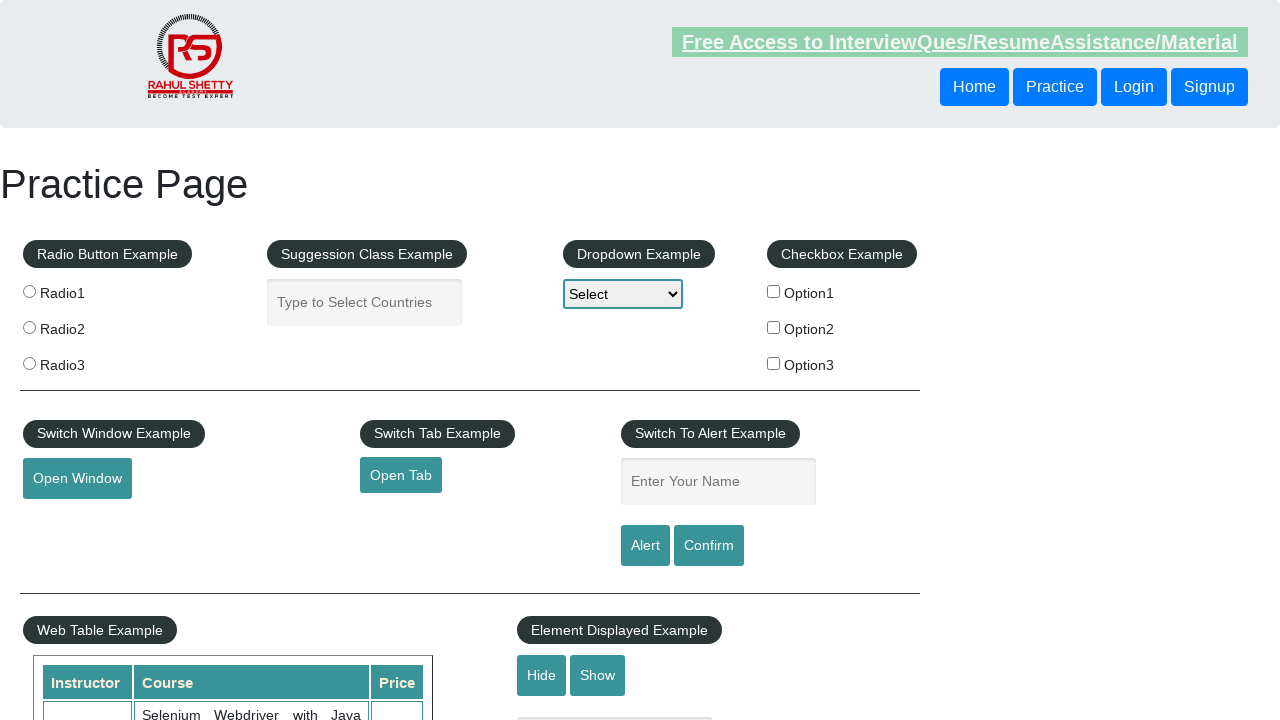

Verified table rows exist and waited for first row
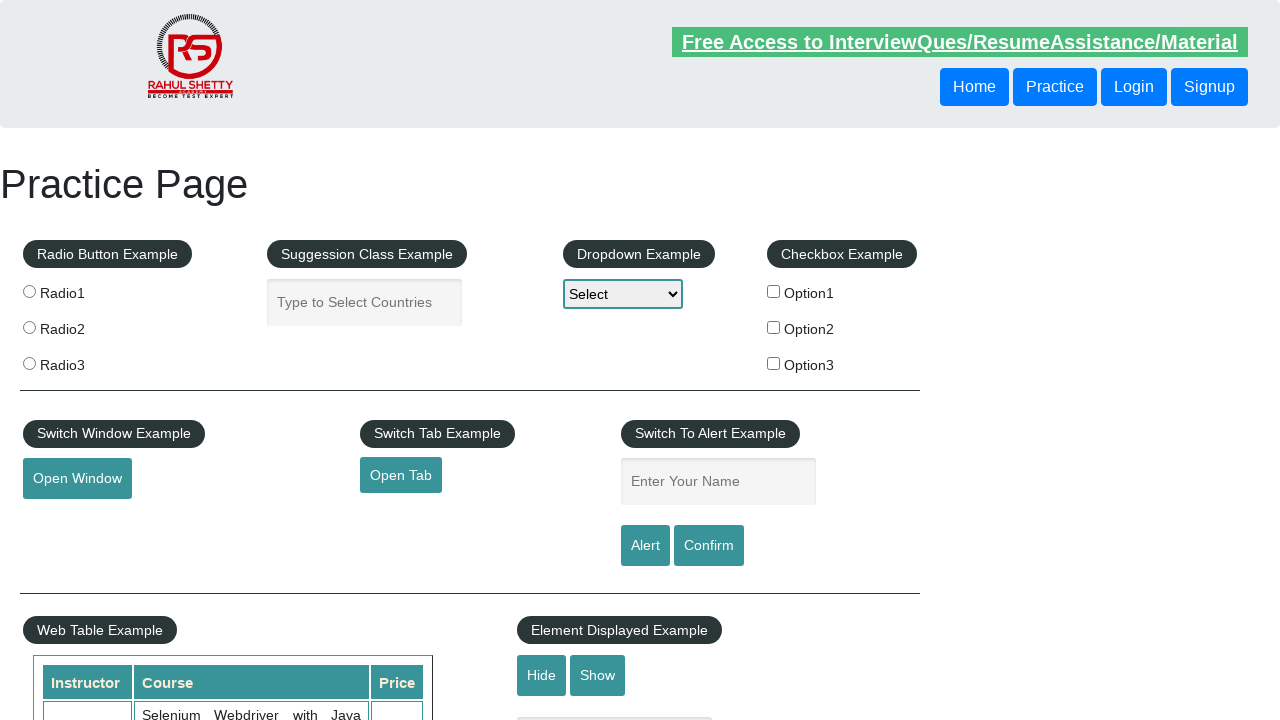

Verified header columns exist and waited for first column
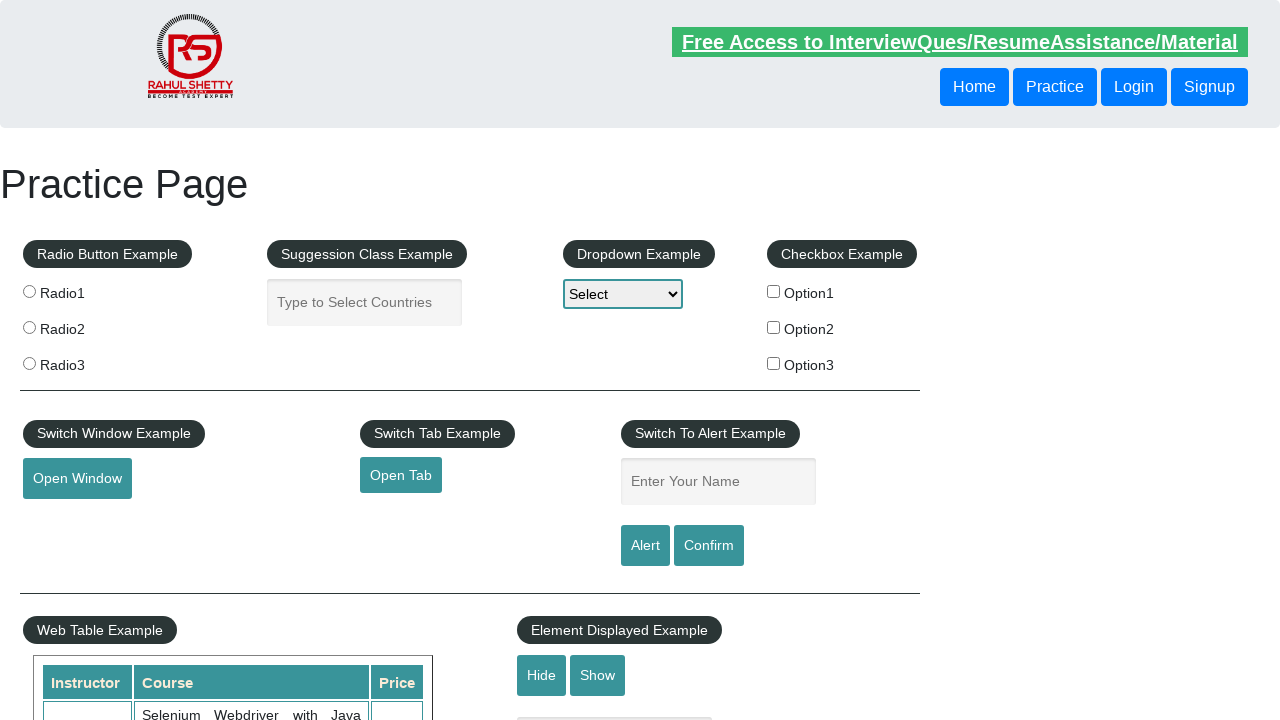

Located and waited for specific cell at row 3, column 2
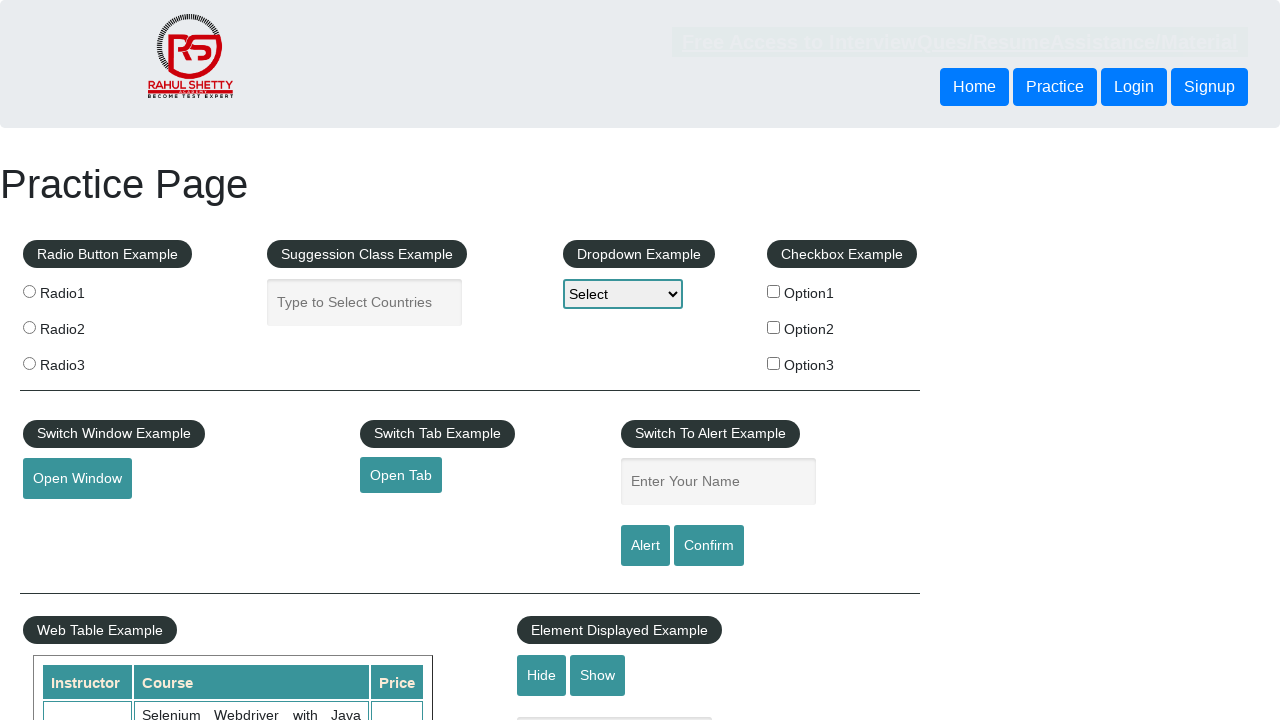

Located and waited for specific cell at row 5, column 1
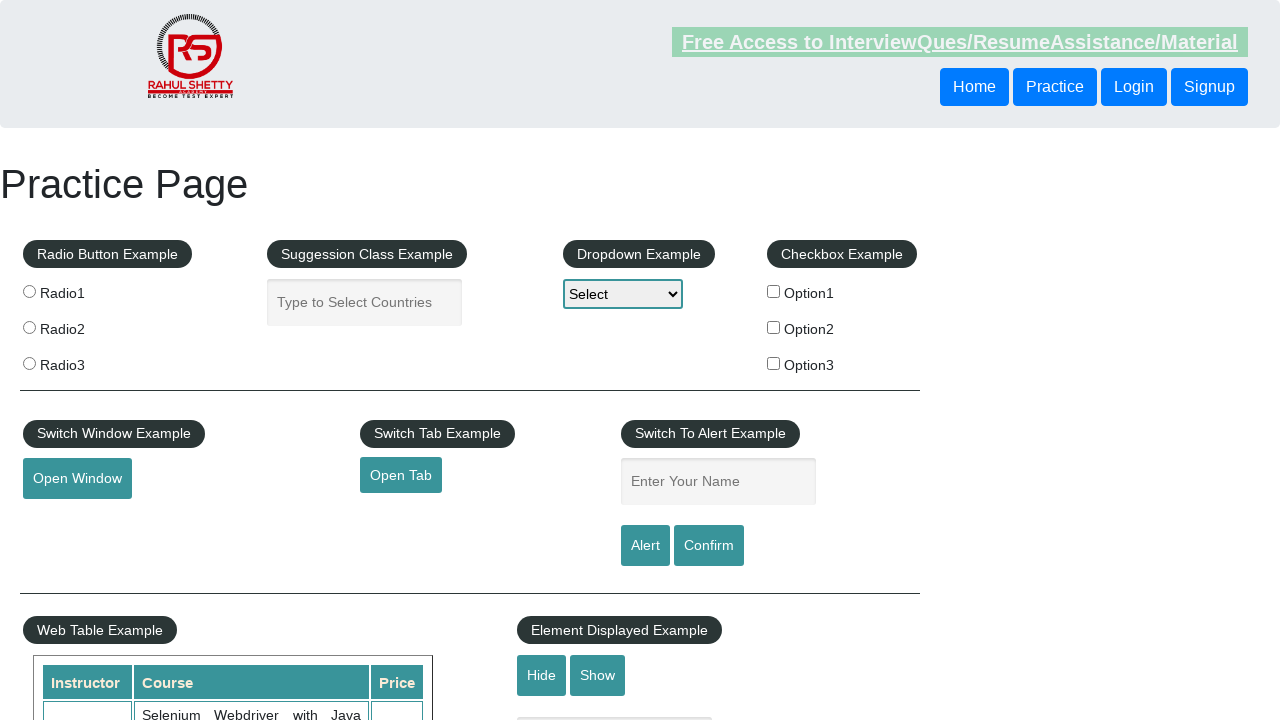

Verified table body contains data rows and waited for second row, first column
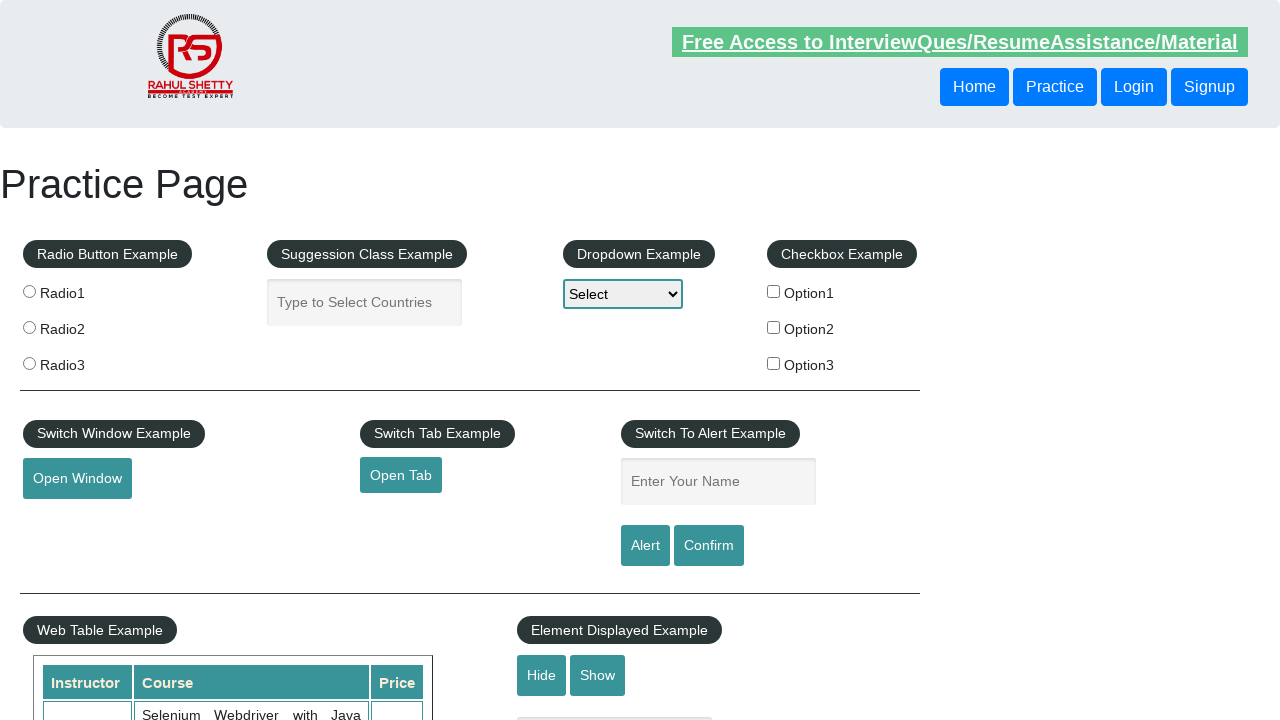

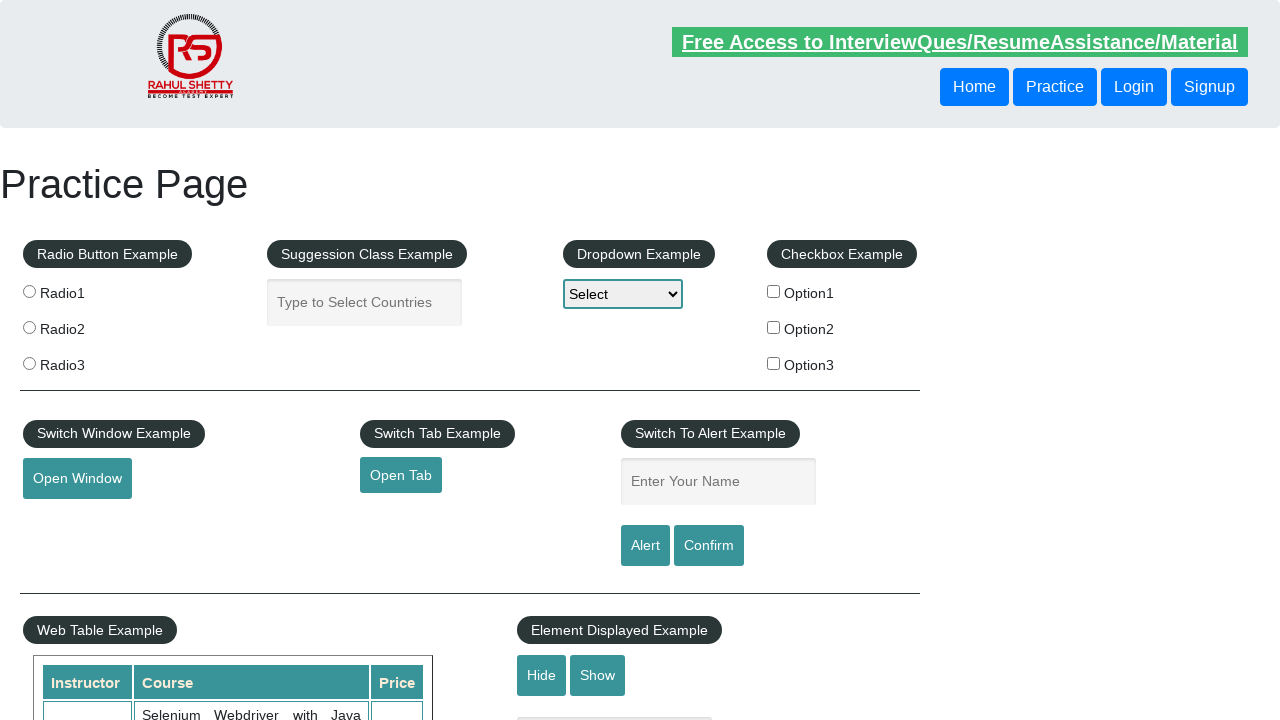